Tests right-click (context click) mouse interaction by right-clicking a button and verifying the confirmation message appears

Starting URL: https://demoqa.com/buttons

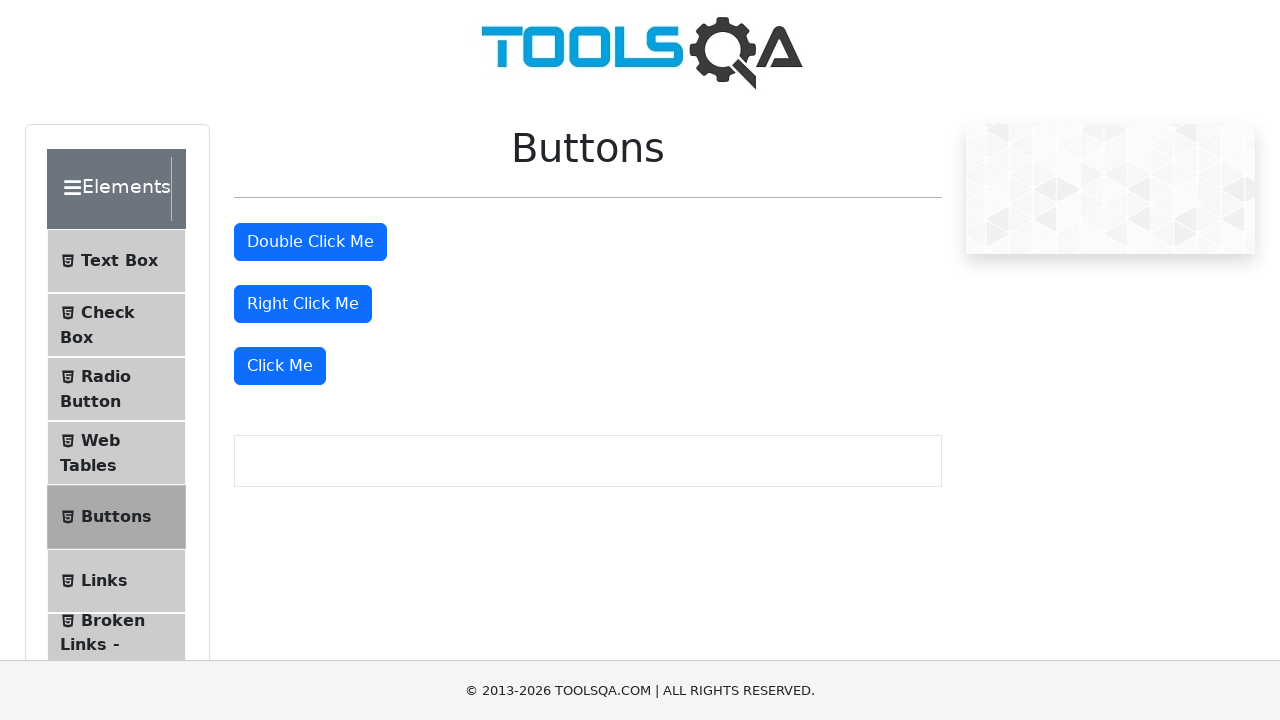

Right-clicked the right-click button at (303, 304) on #rightClickBtn
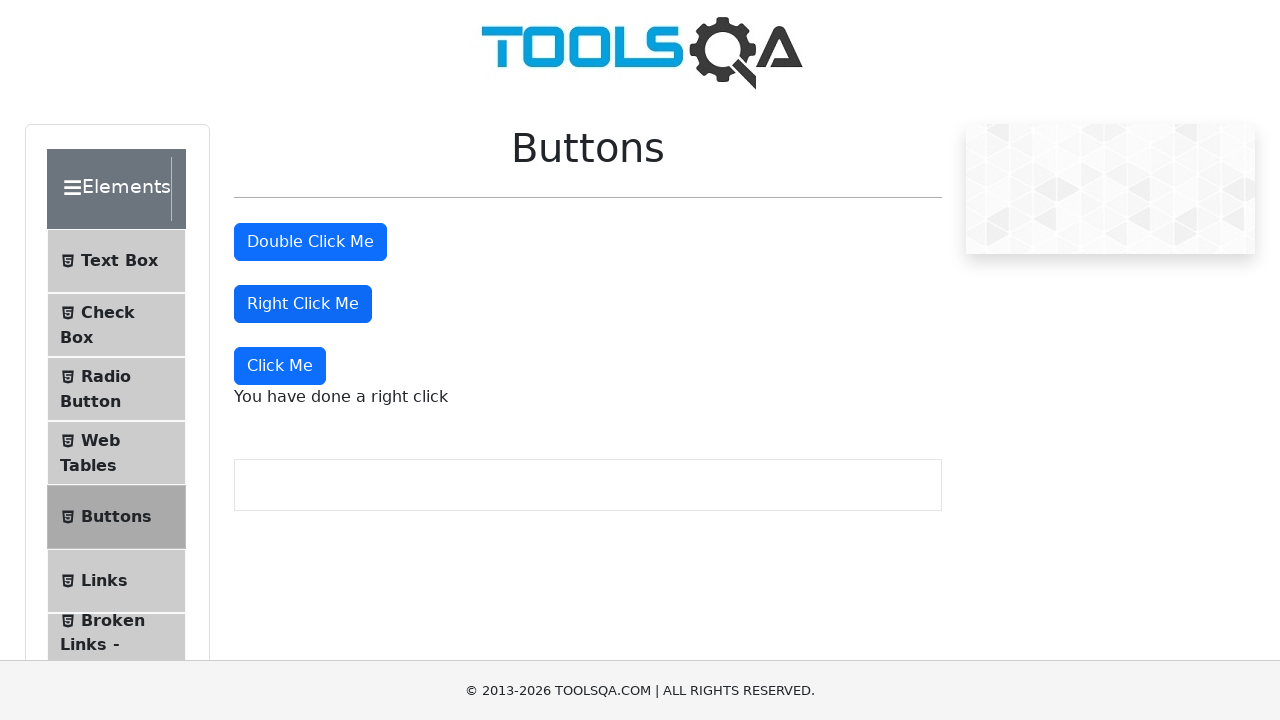

Right-click confirmation message appeared and is visible
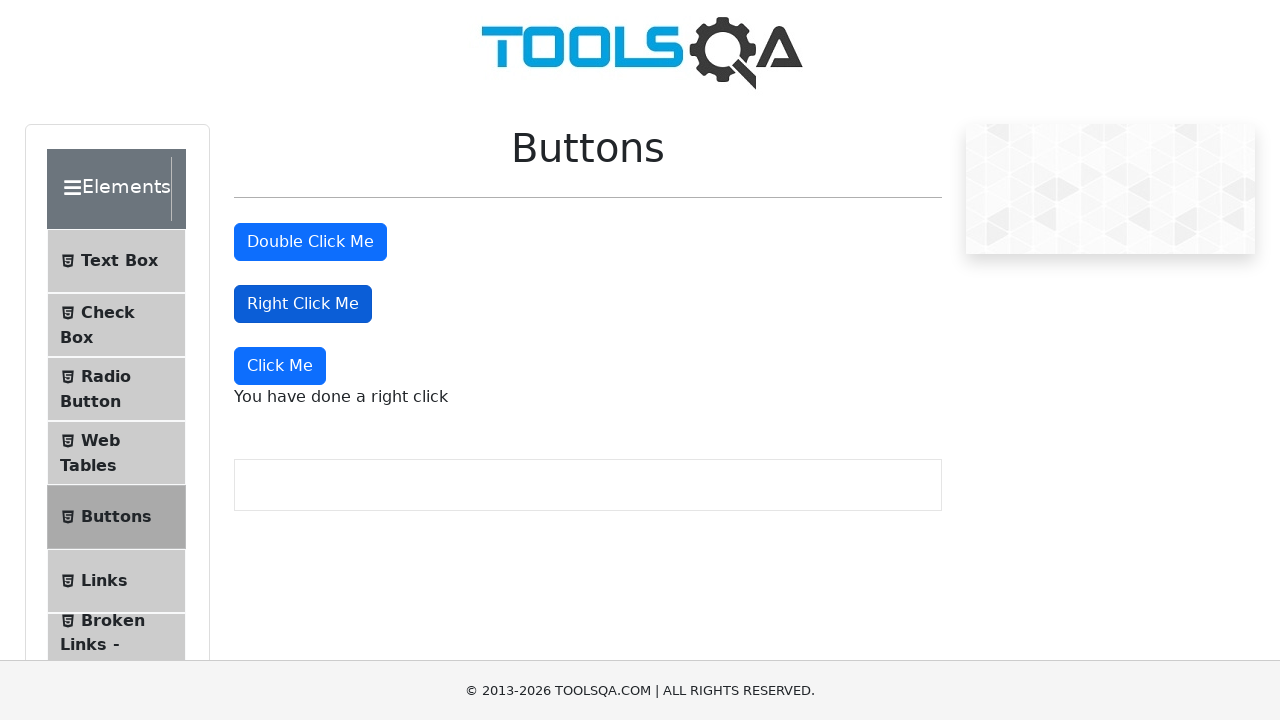

Verified confirmation message text is 'You have done a right click'
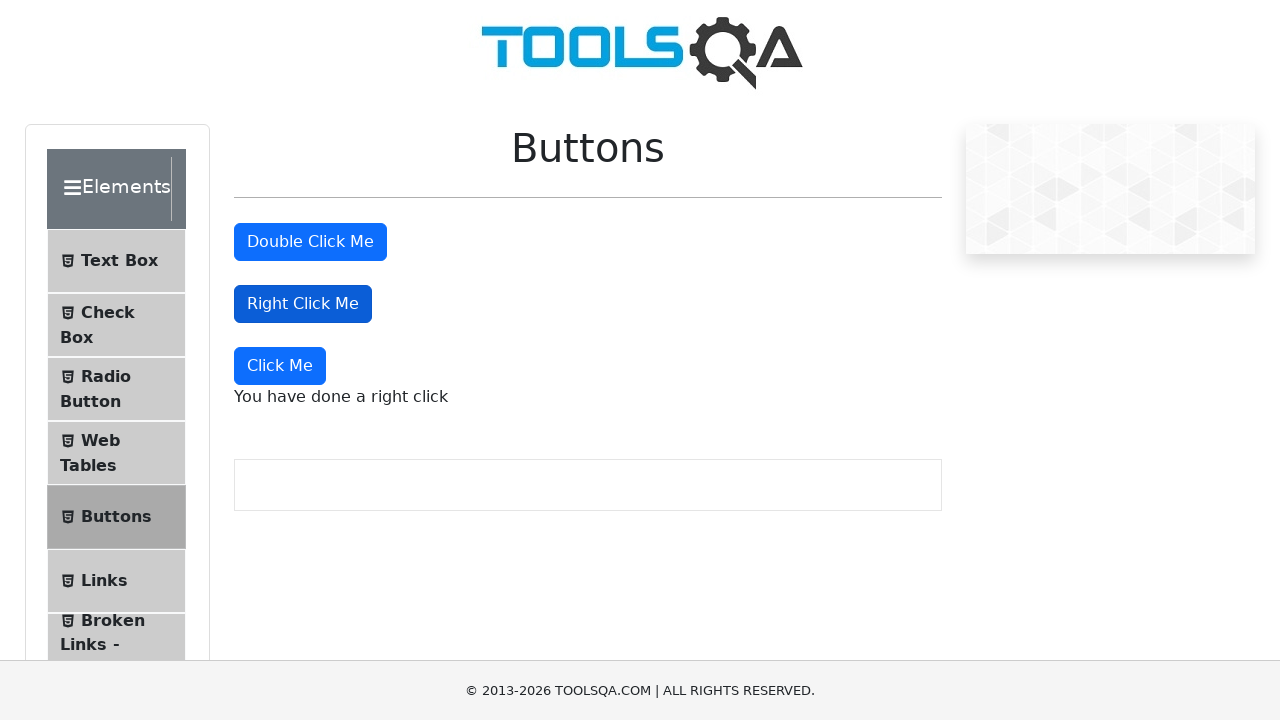

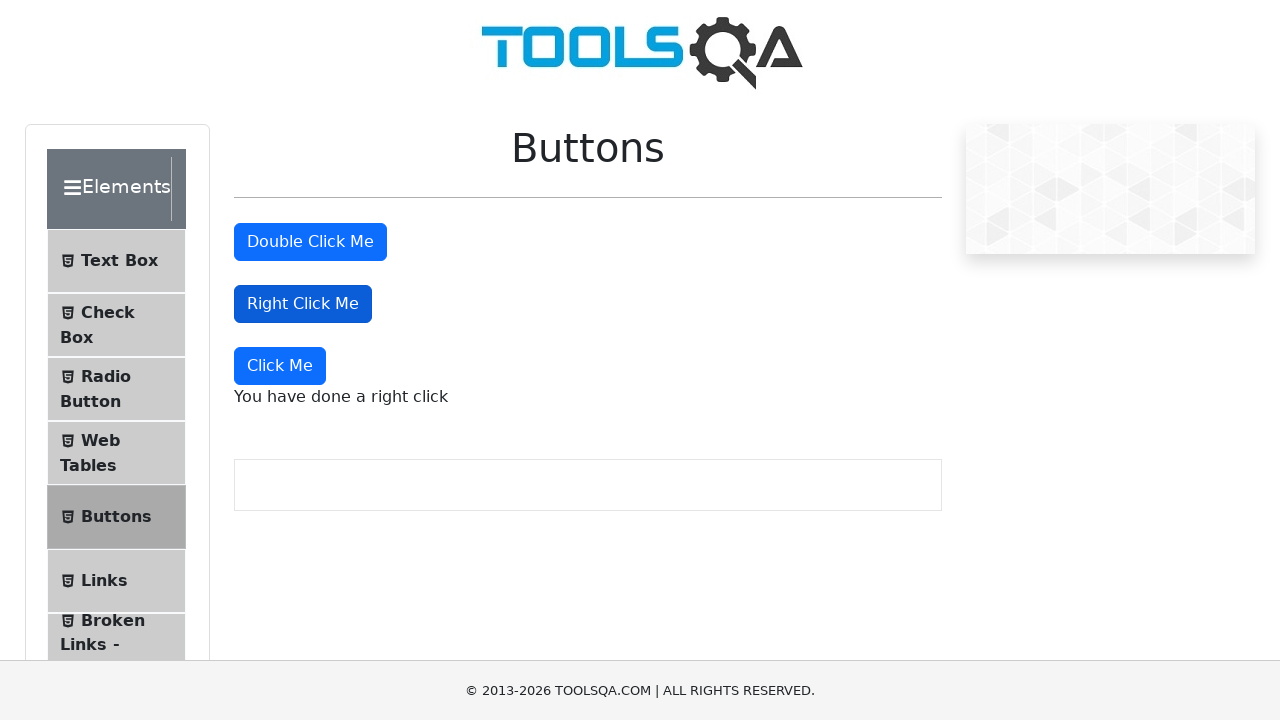